Tests flight search functionality on Hotwire by selecting the Flights tab and entering origin airport (LAX) in the search field

Starting URL: https://www.hotwire.com/

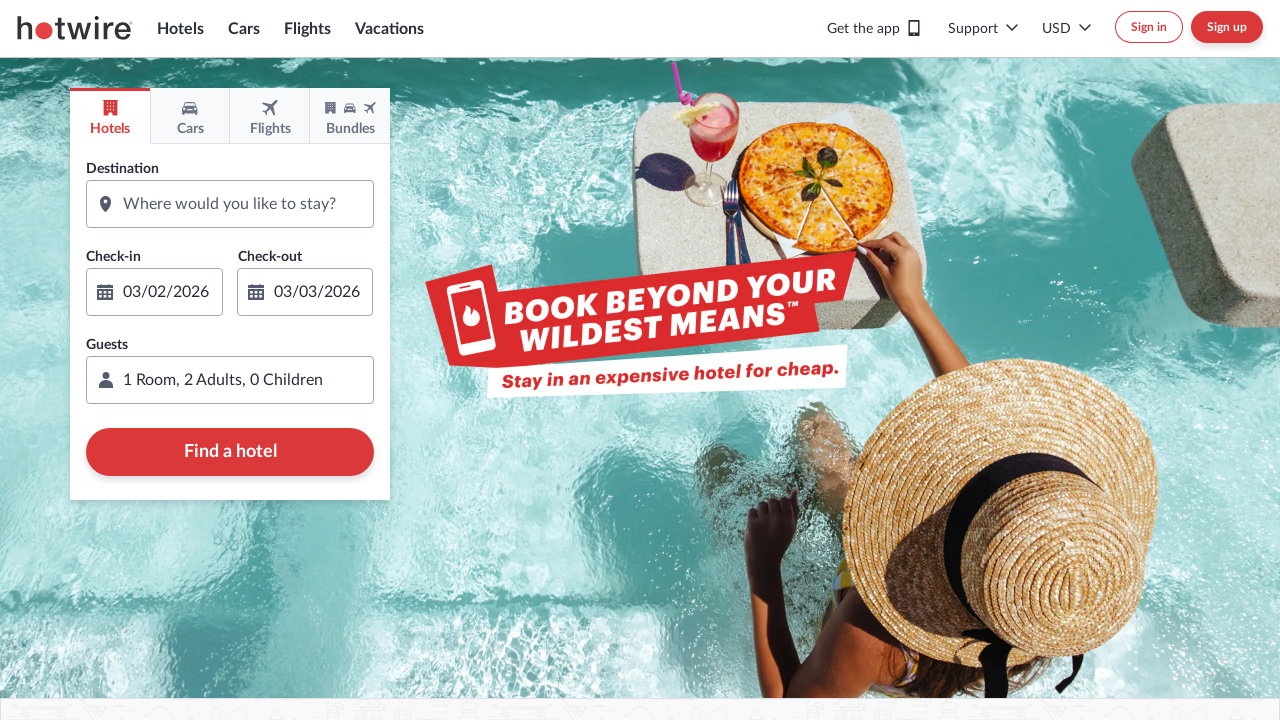

Navigated to Hotwire homepage
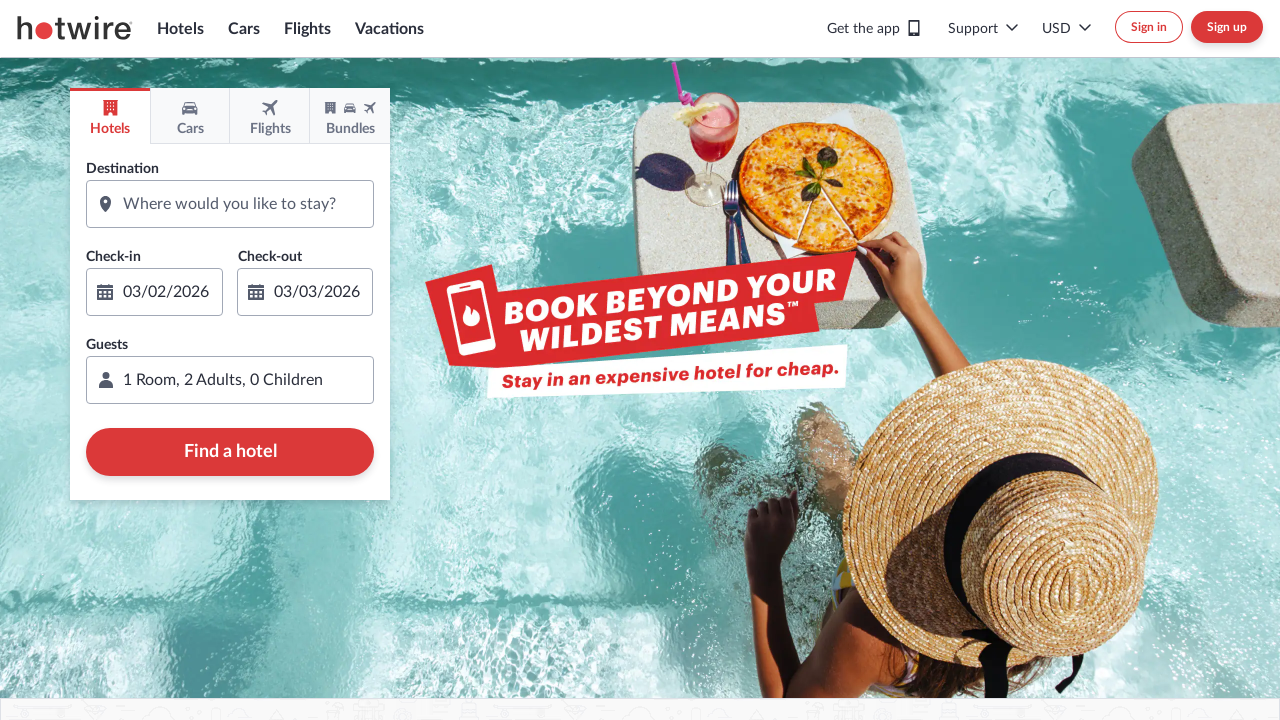

Double-clicked on Flights tab to activate it at (270, 116) on div[data-bdd='farefinder-option-flights']
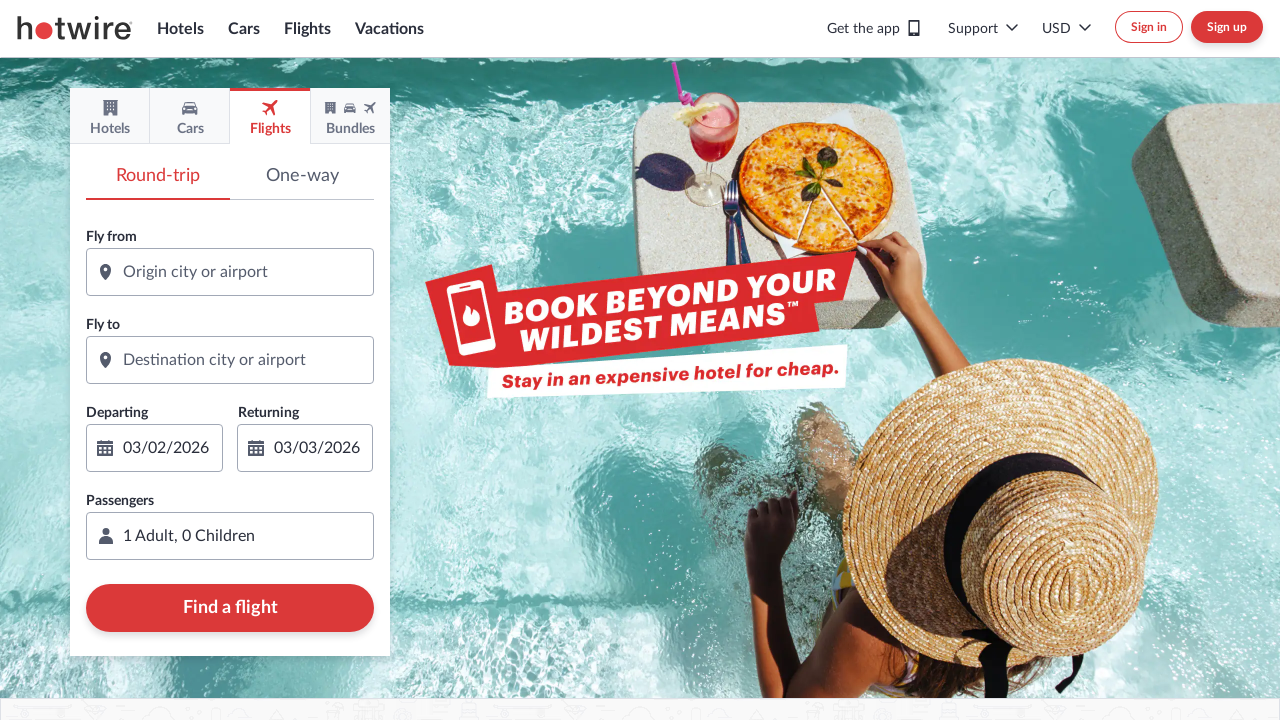

Origin input field became visible
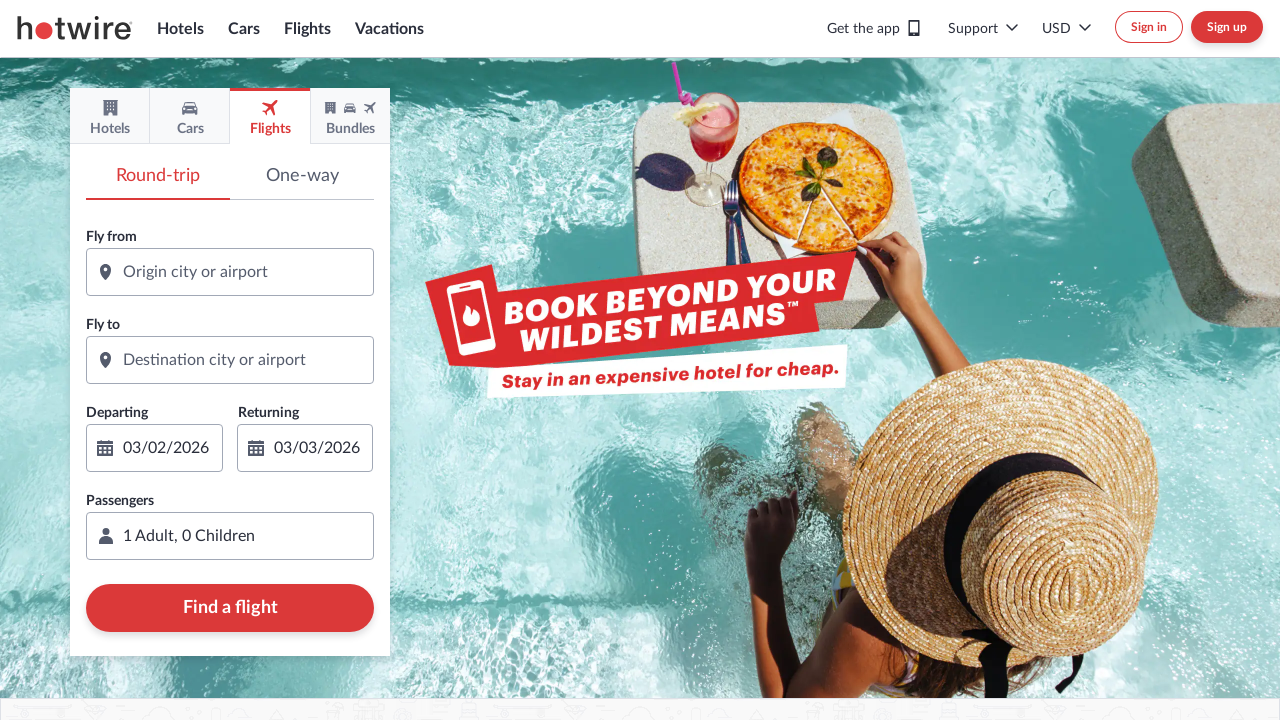

Entered origin airport 'LAX' in search field on input[data-bdd='farefinder-flight-origin-input']
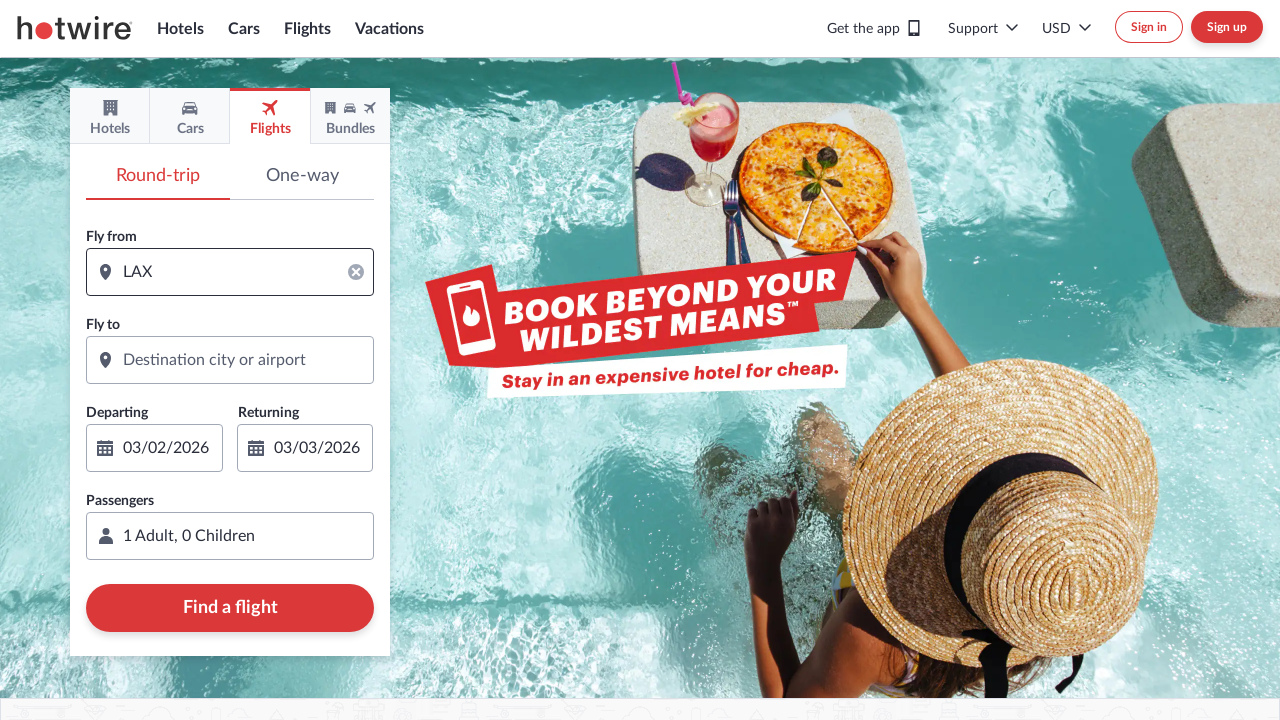

Waited for autocomplete suggestions to appear
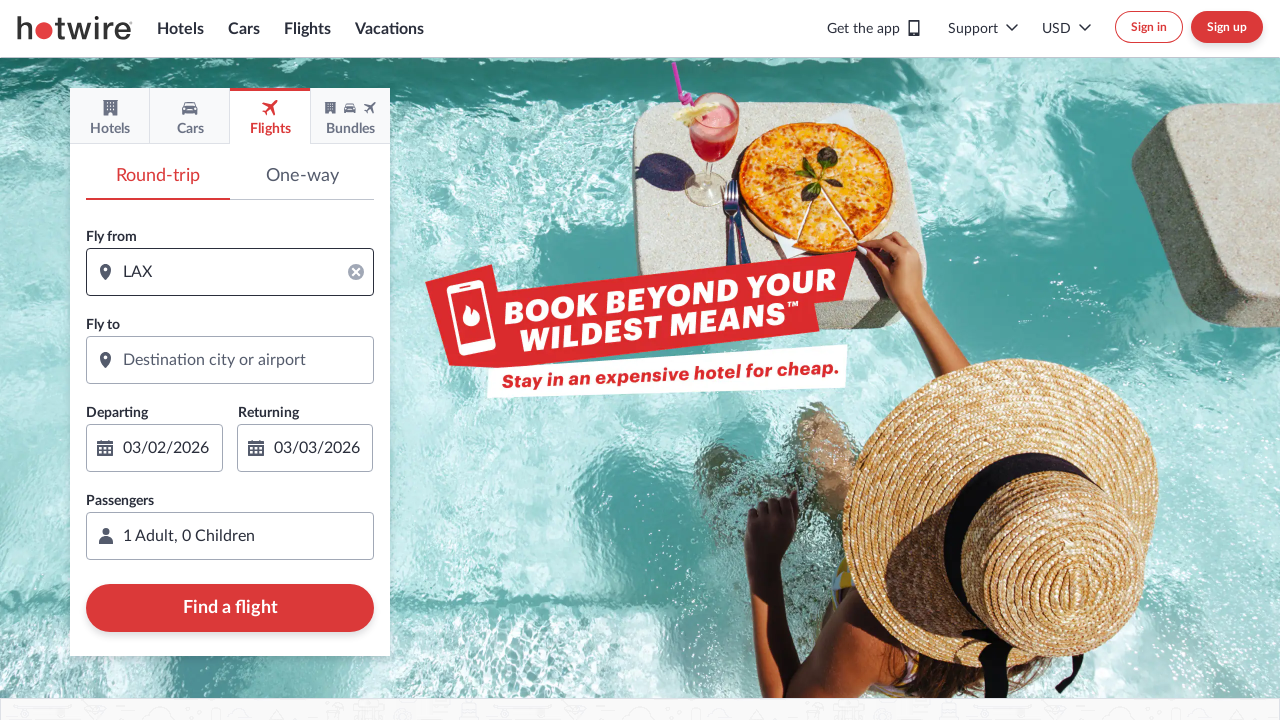

Pressed Enter to select origin airport suggestion on input[data-bdd='farefinder-flight-origin-input']
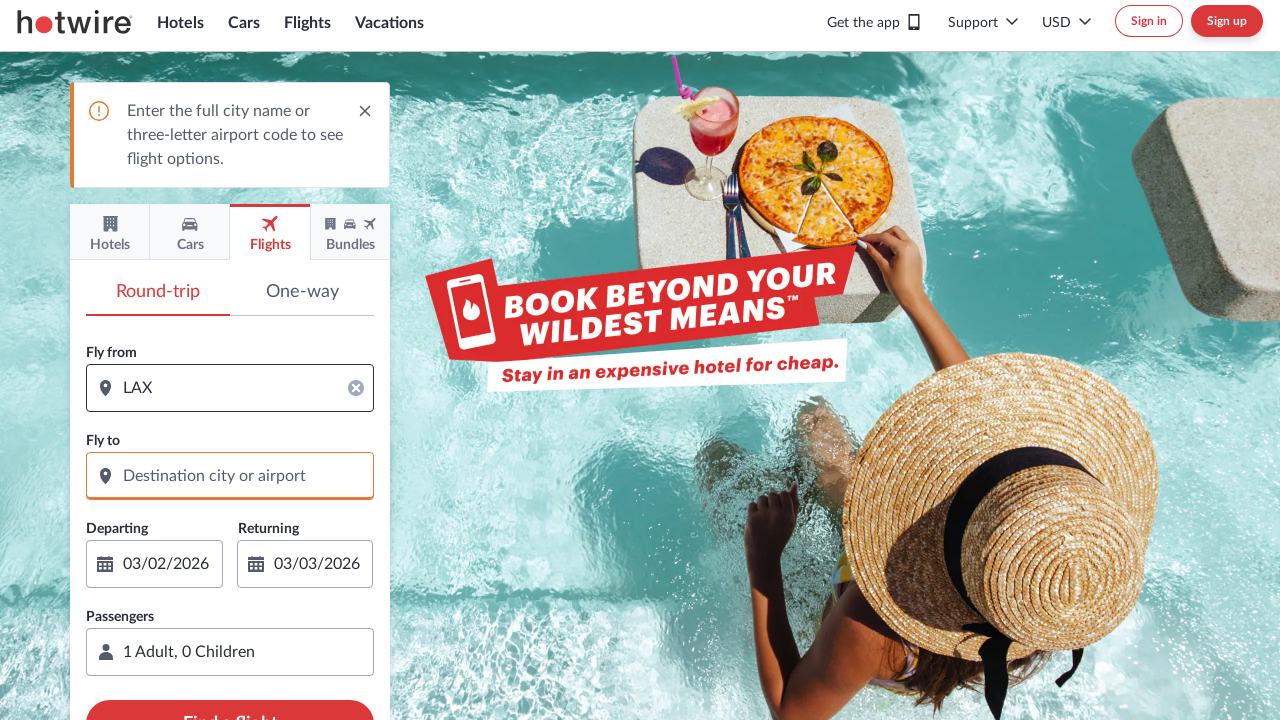

Entered destination airport 'Bucharest Otopeni' in search field on input[data-bdd='farefinder-flight-destination-input']
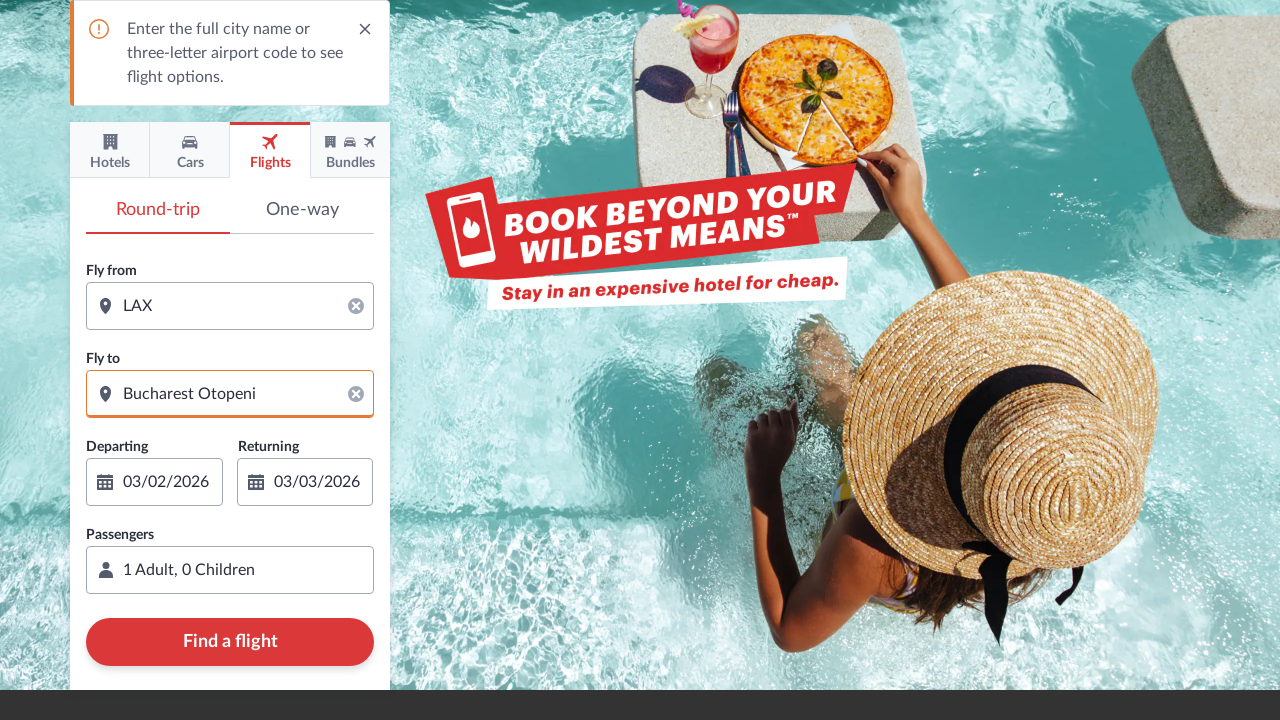

Waited for destination autocomplete suggestions to appear
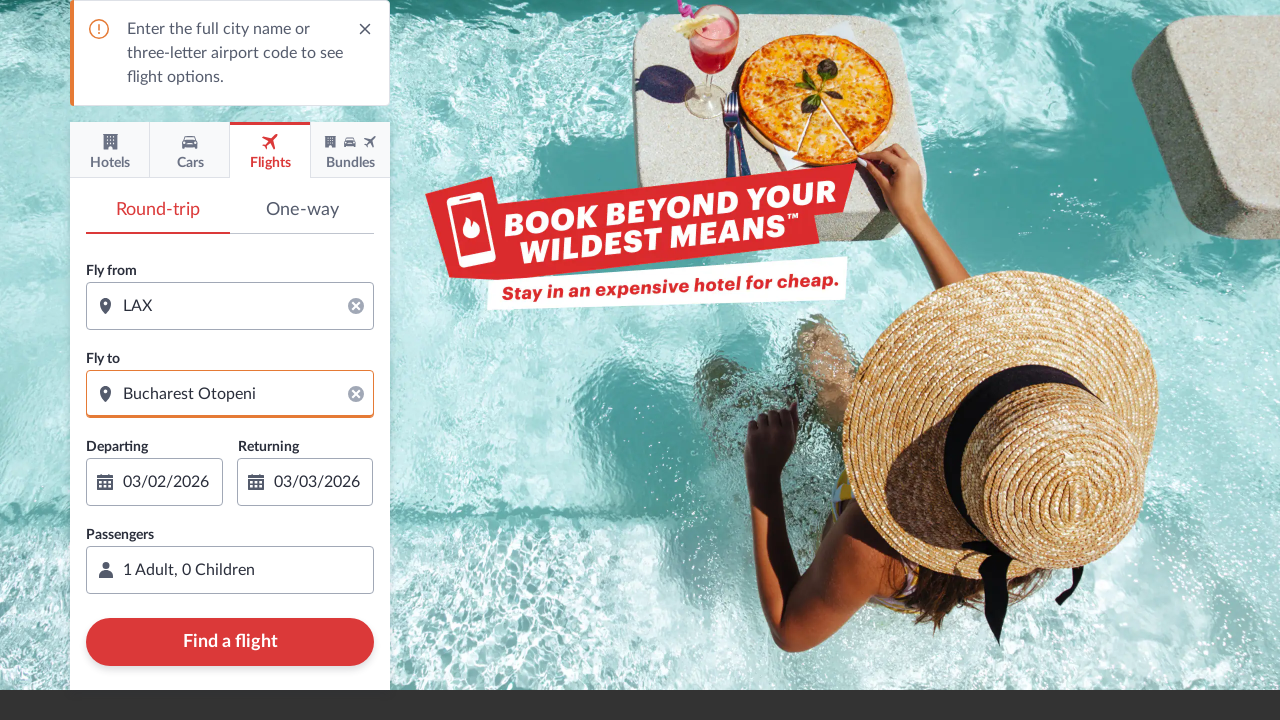

Pressed Enter to select destination airport suggestion on input[data-bdd='farefinder-flight-destination-input']
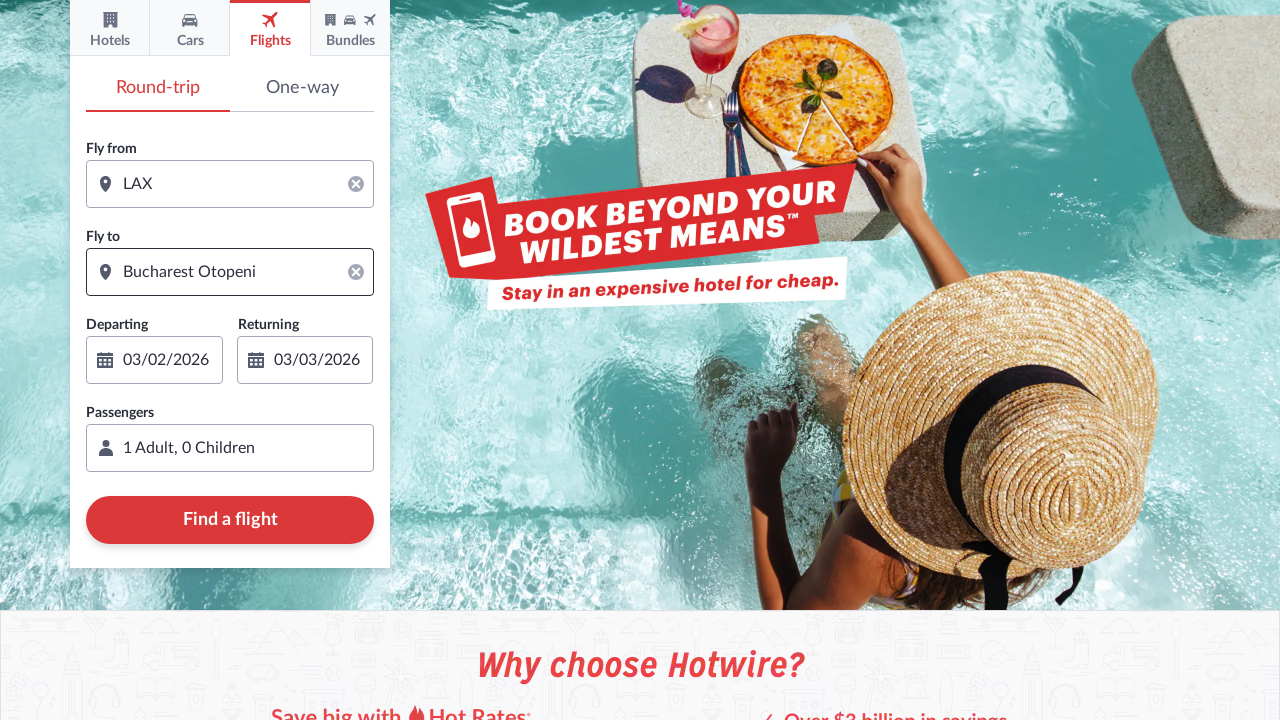

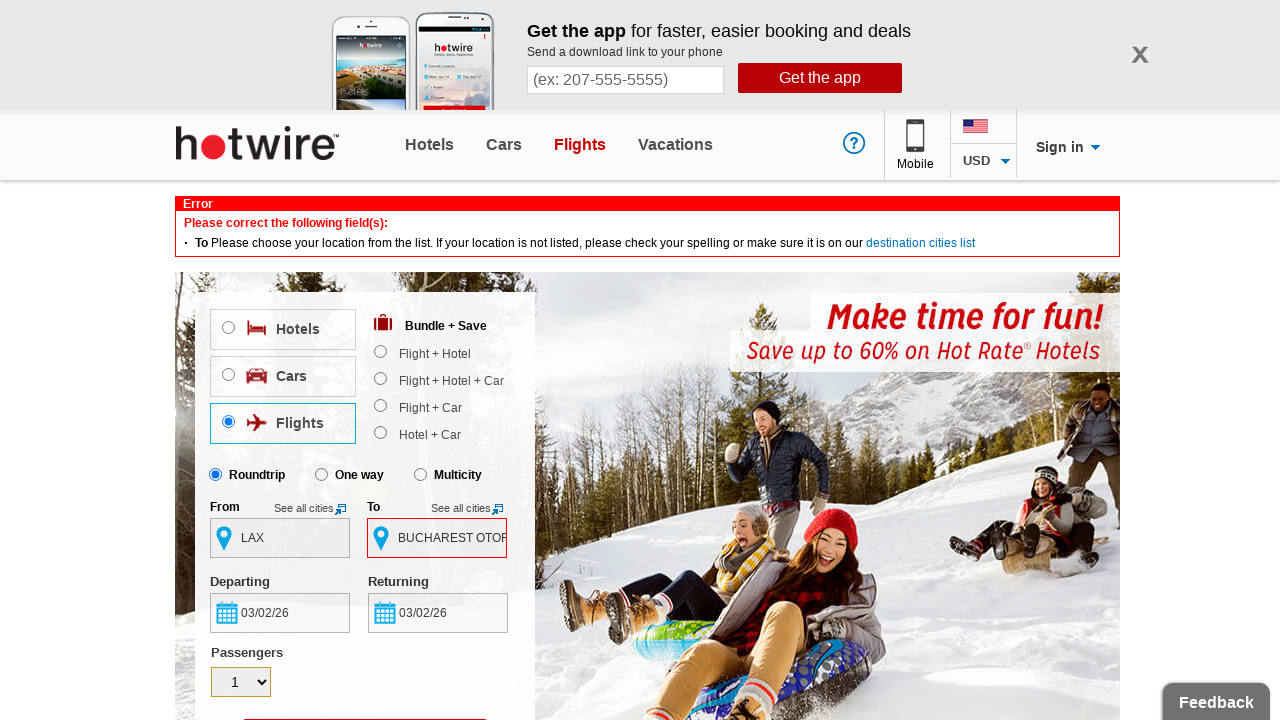